Tests that the Due column can be sorted in ascending order by clicking the column header and verifying the values are sorted correctly

Starting URL: http://the-internet.herokuapp.com/tables

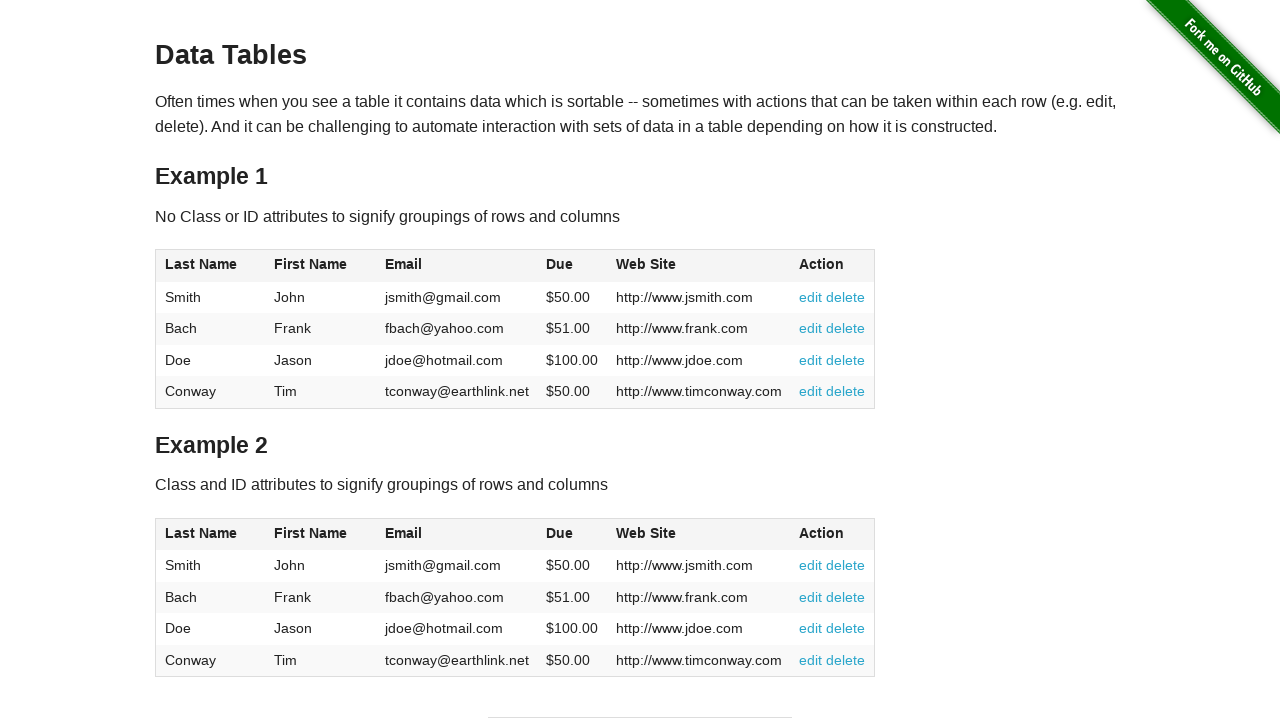

Clicked Due column header to sort ascending at (572, 266) on #table1 thead tr th:nth-of-type(4)
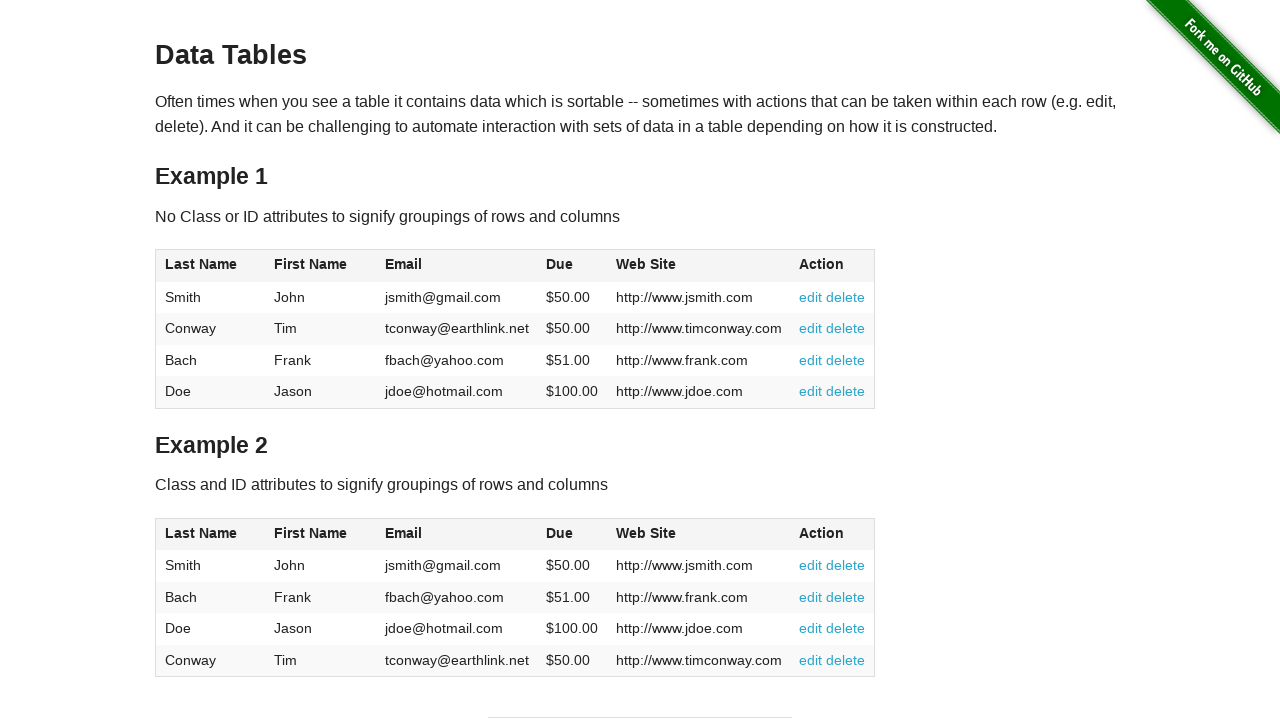

Table sorted and Due column values are now visible
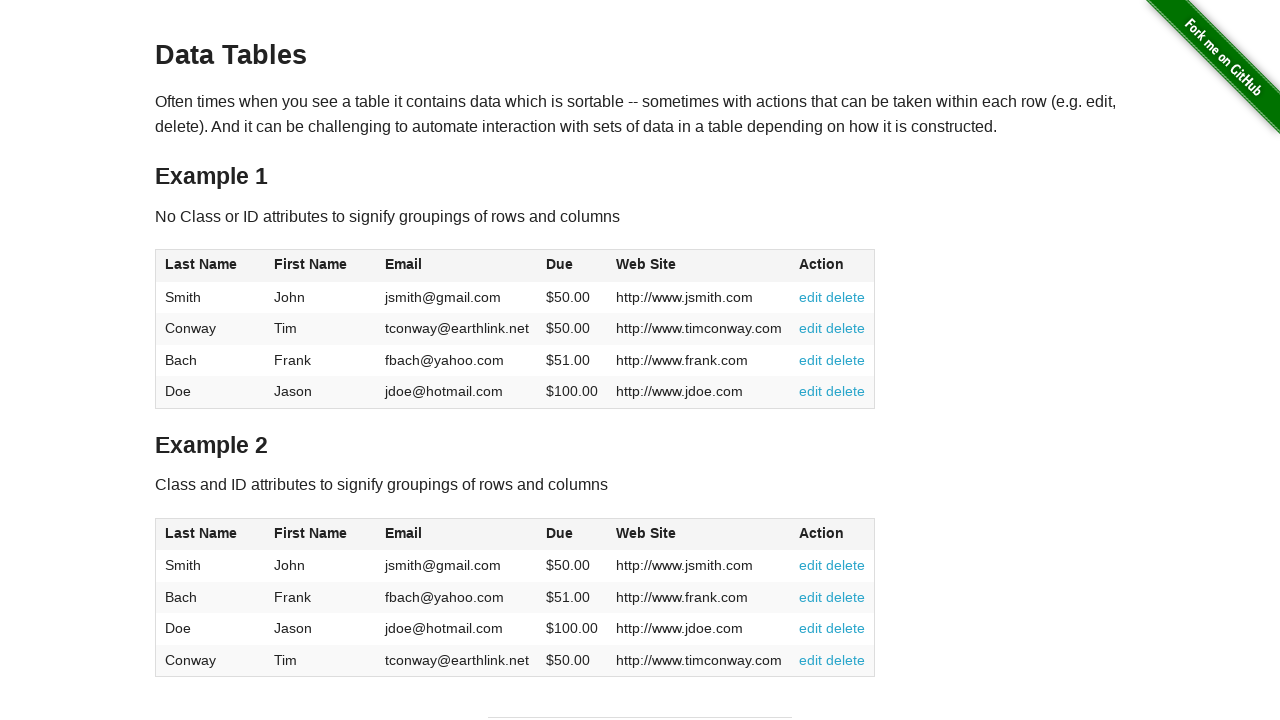

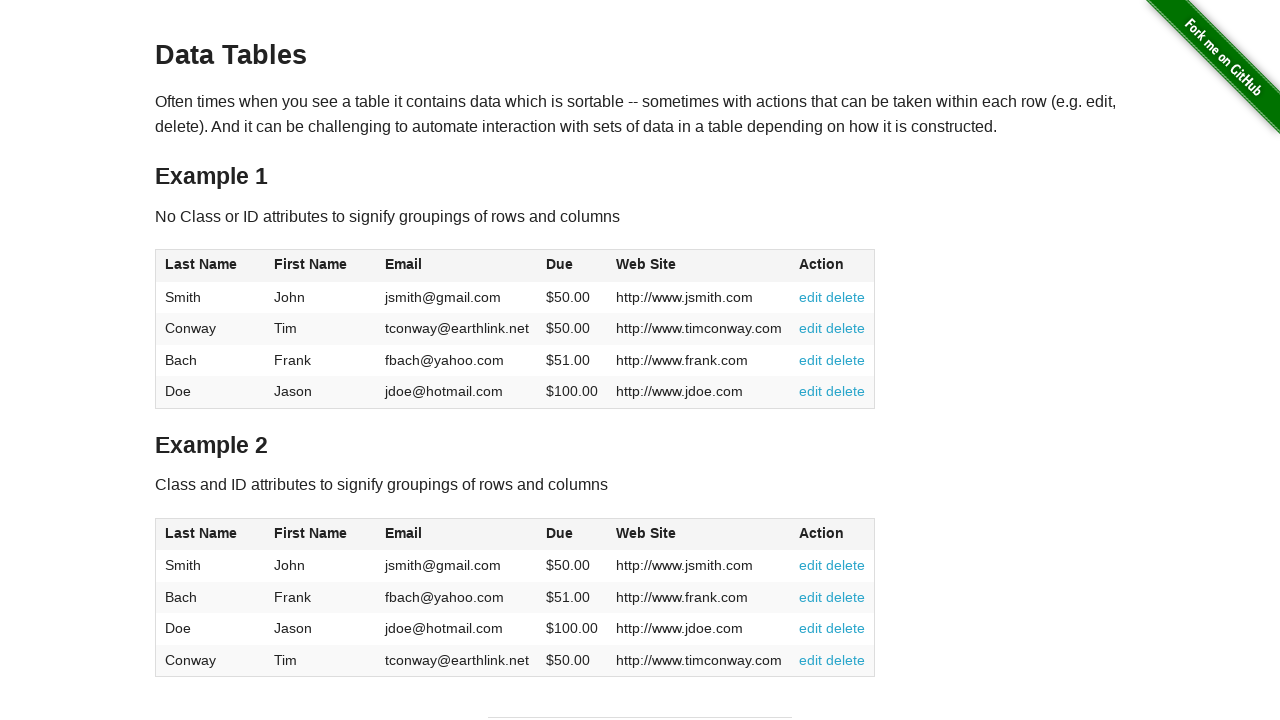